Tests successful user registration with all required fields filled correctly

Starting URL: https://www.sharelane.com/cgi-bin/register.py

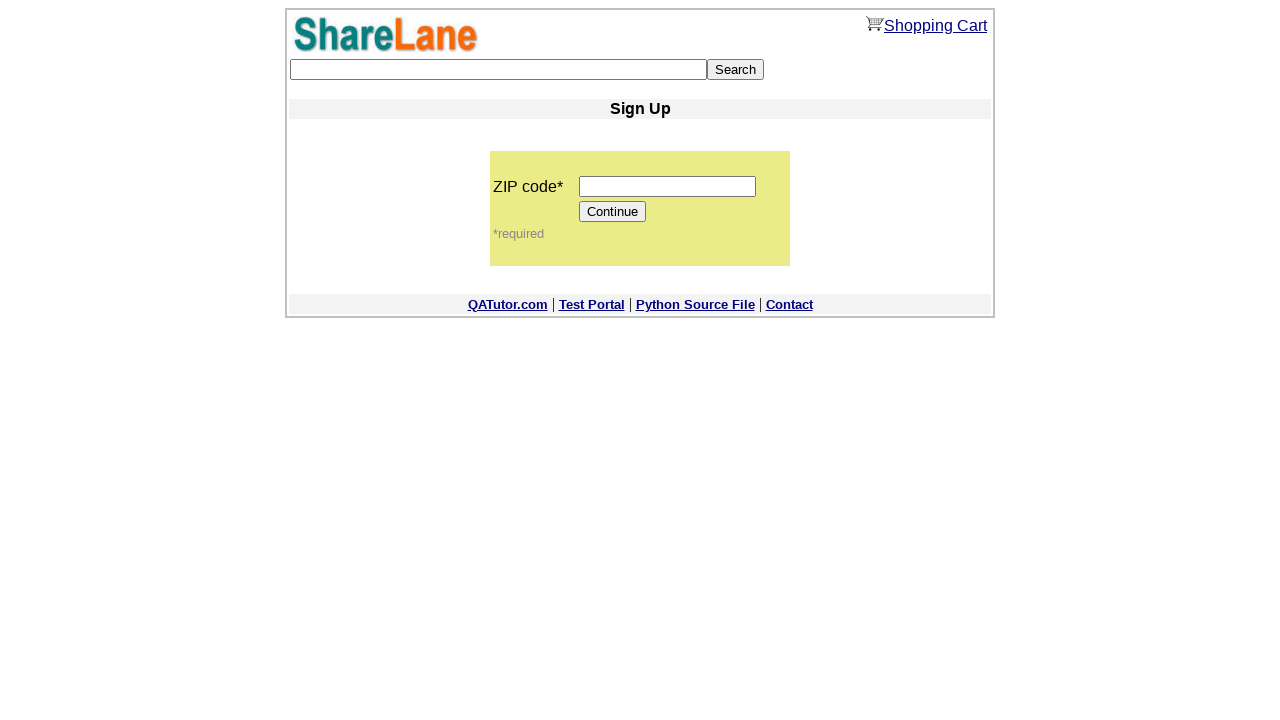

Entered 5-digit zip code '12345' on input[name='zip_code']
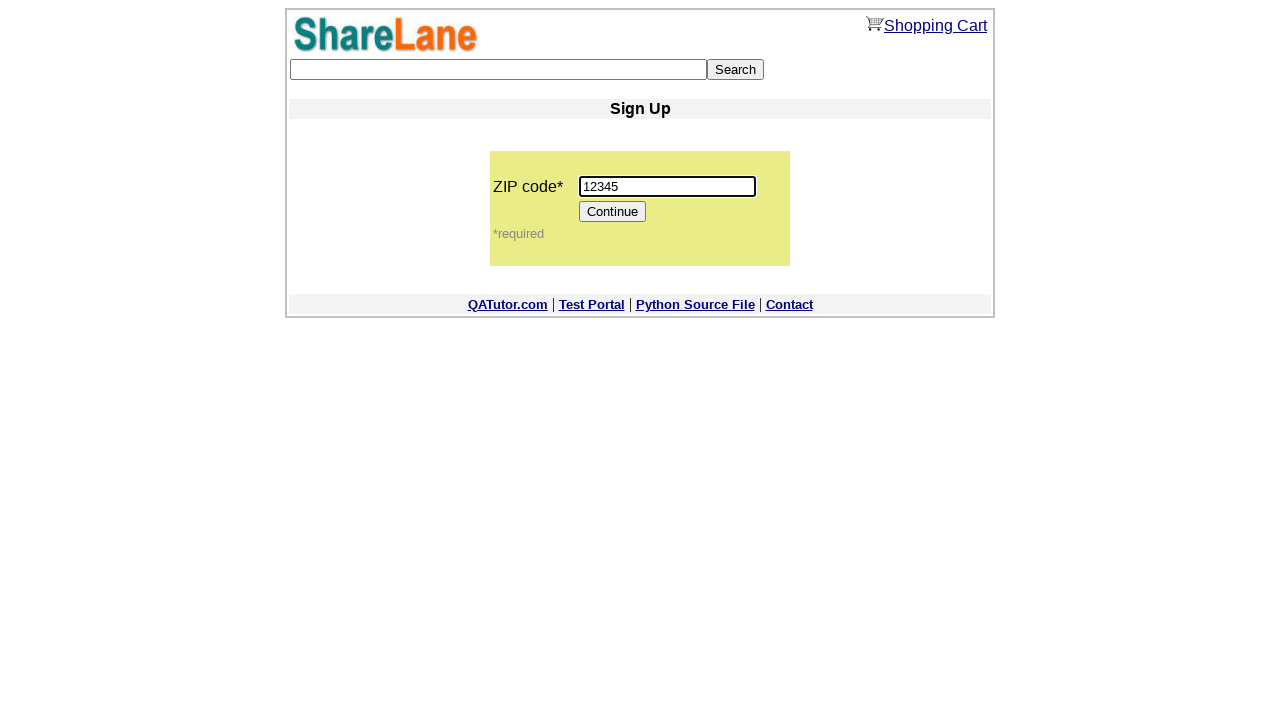

Clicked Continue button to proceed to registration form at (613, 212) on [value='Continue']
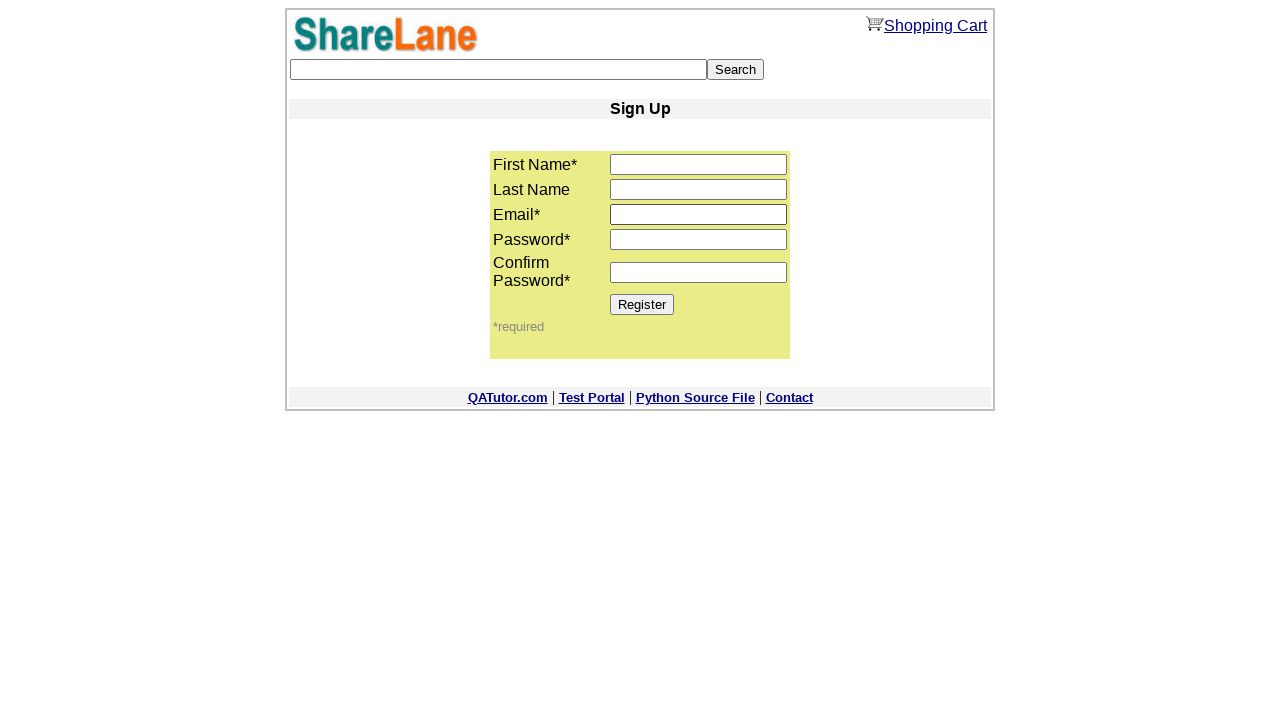

Entered first name 'Alex' on input[name='first_name']
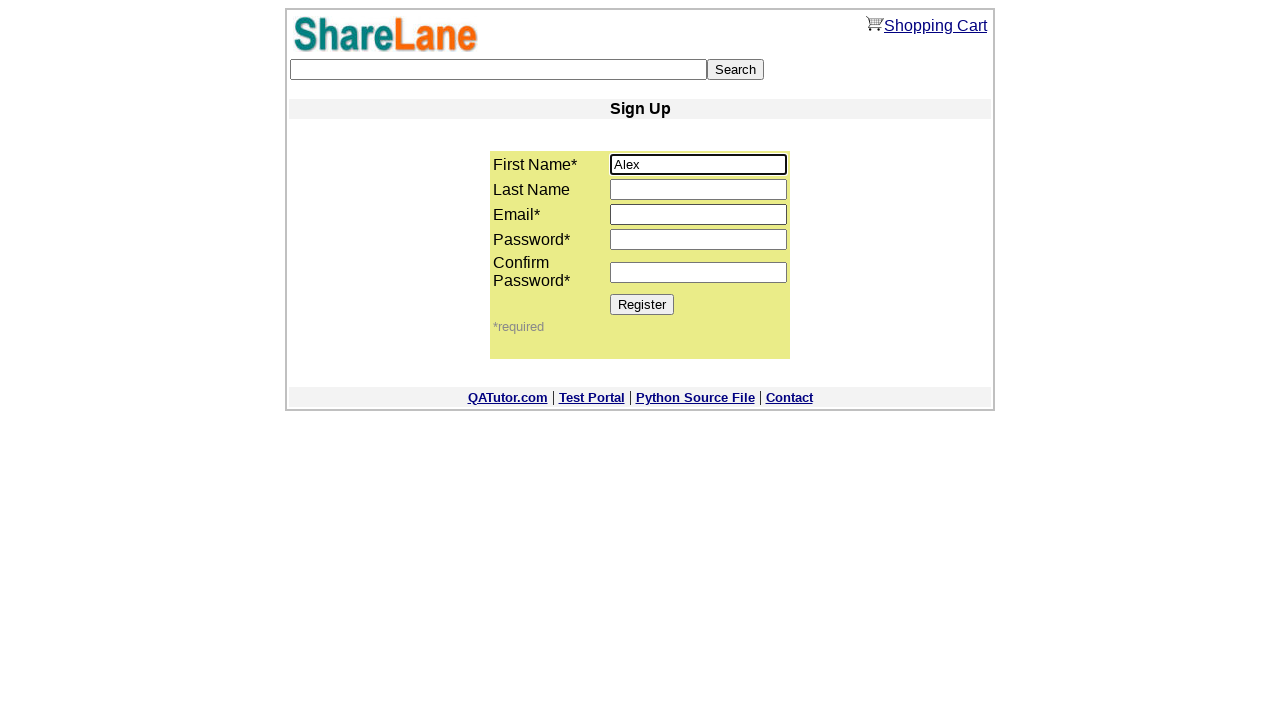

Entered last name 'Petrov' on input[name='last_name']
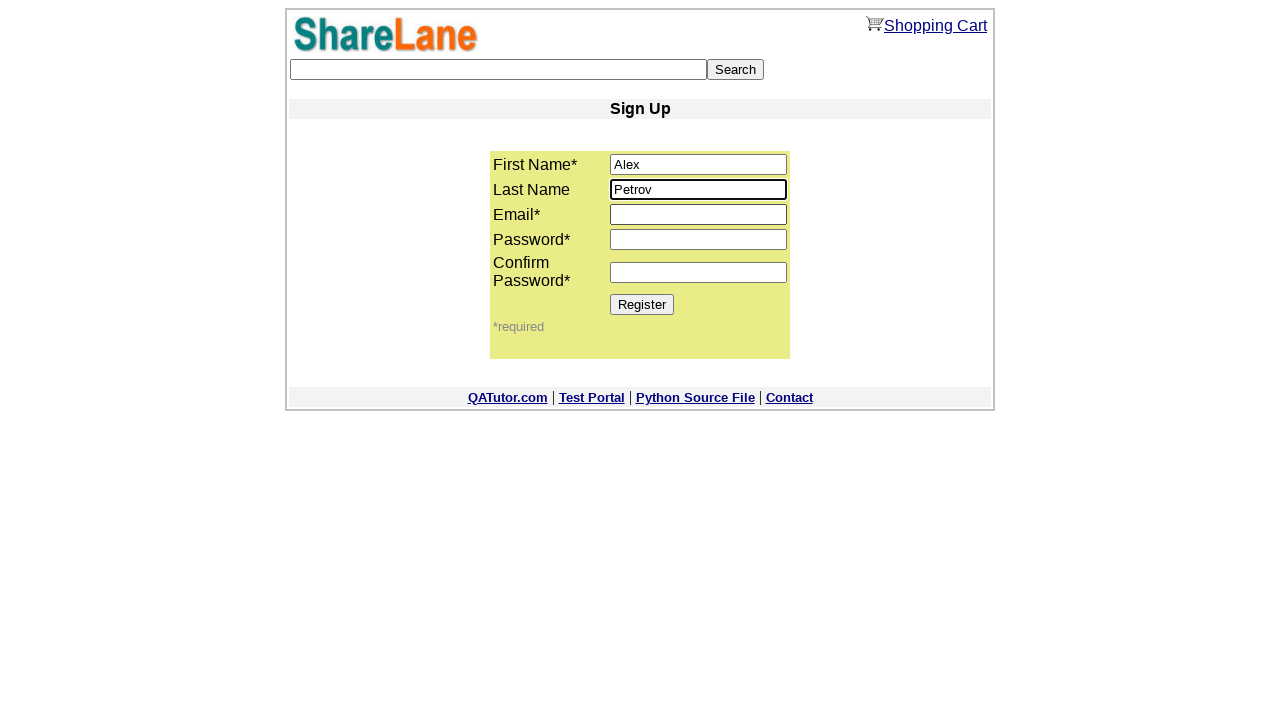

Entered email 'testuser2847@example.com' on input[name='email']
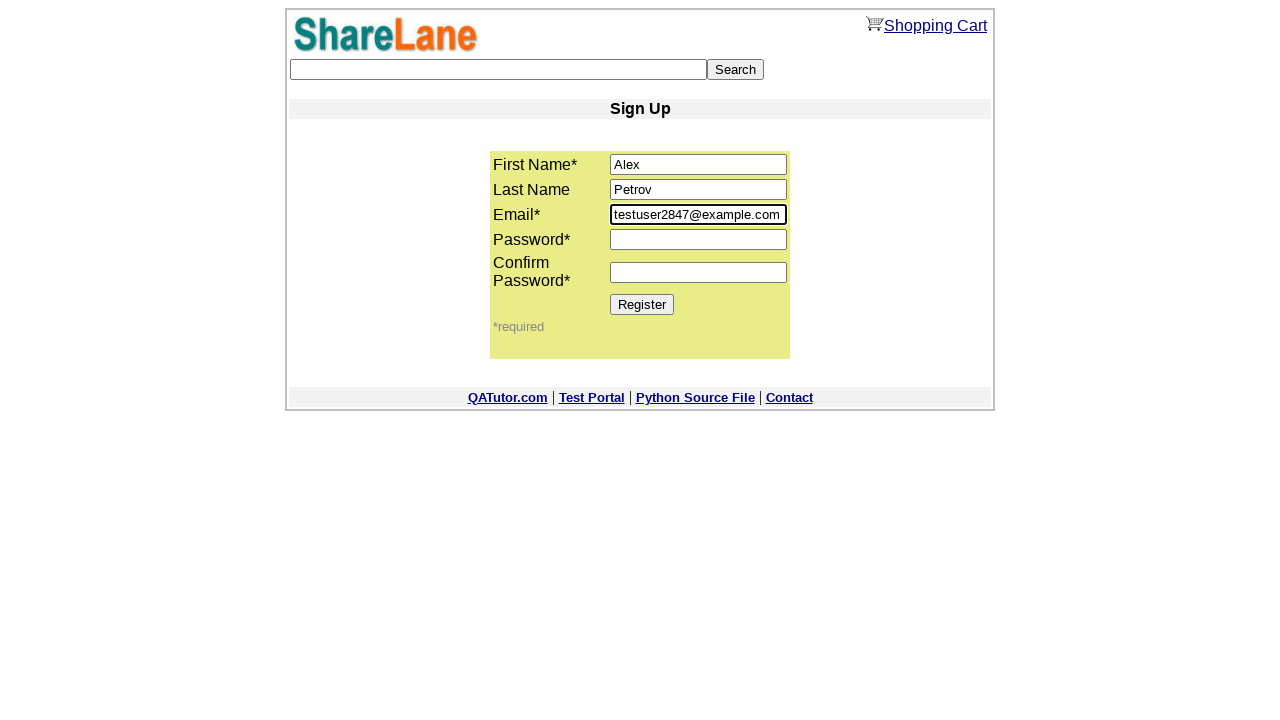

Entered password in first password field on input[name='password1']
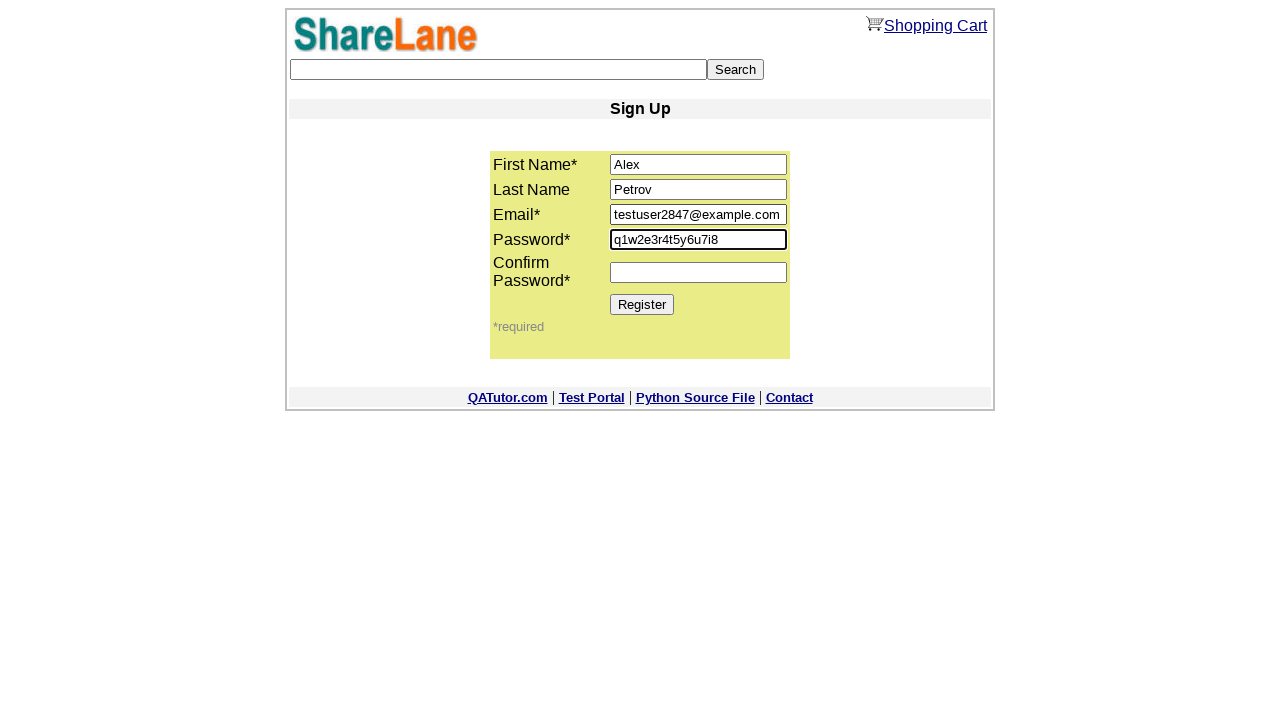

Entered password confirmation in second password field on input[name='password2']
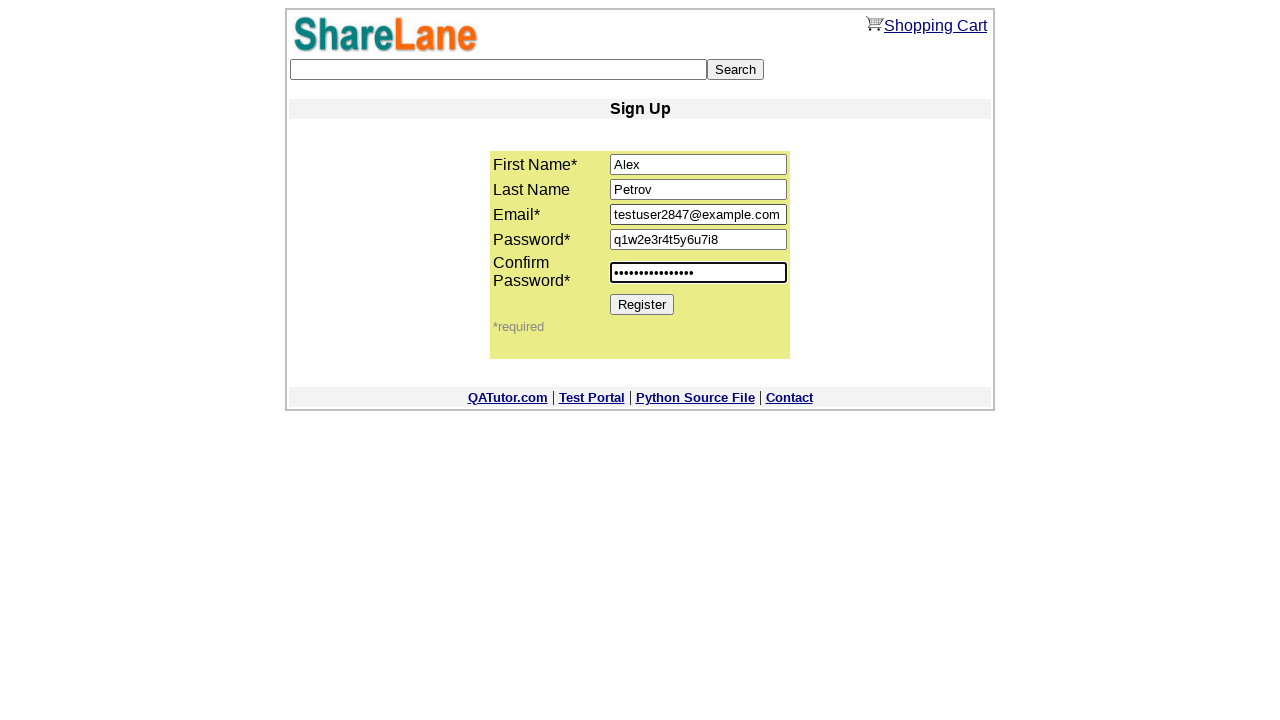

Clicked Register button to complete user registration at (642, 304) on [value='Register']
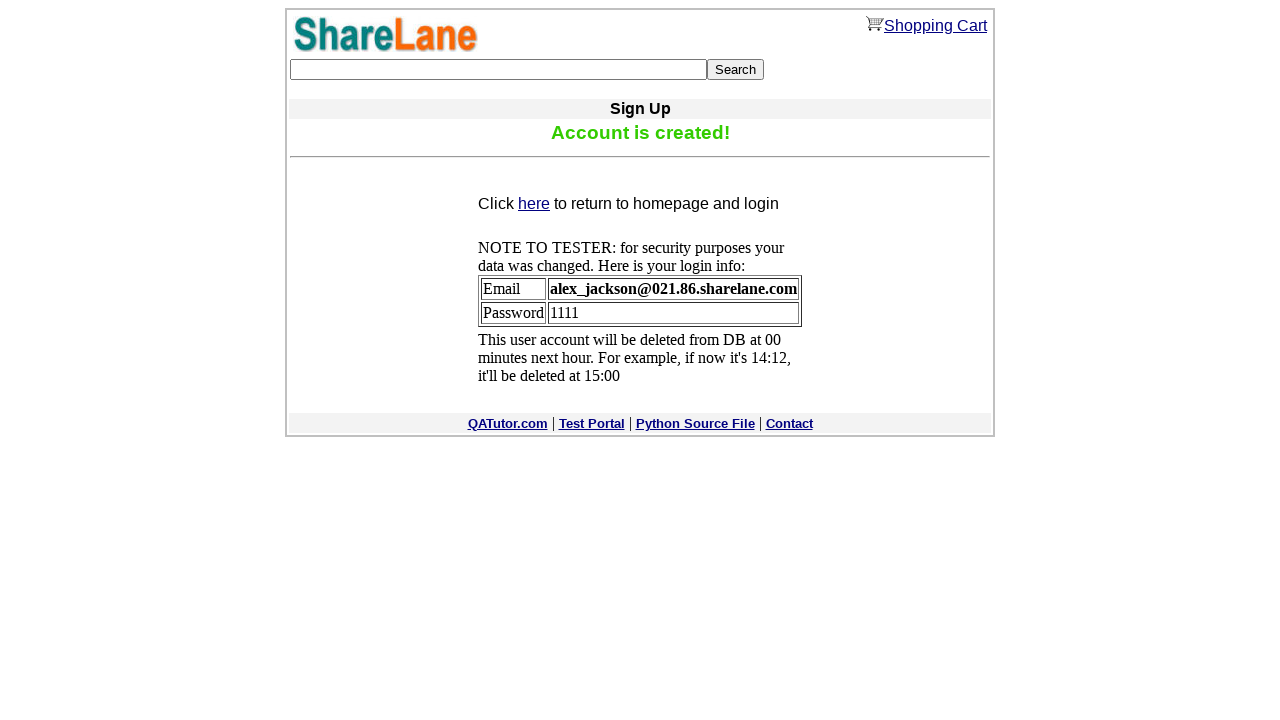

Confirmation message displayed, registration successful
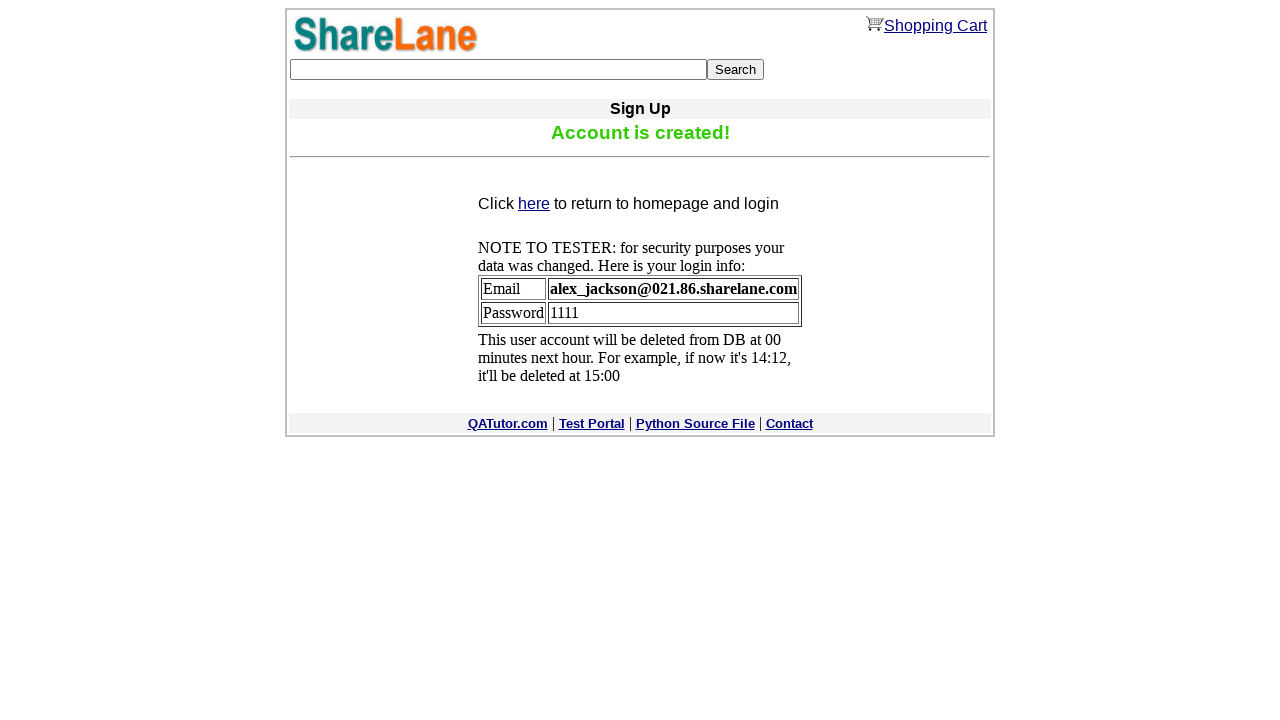

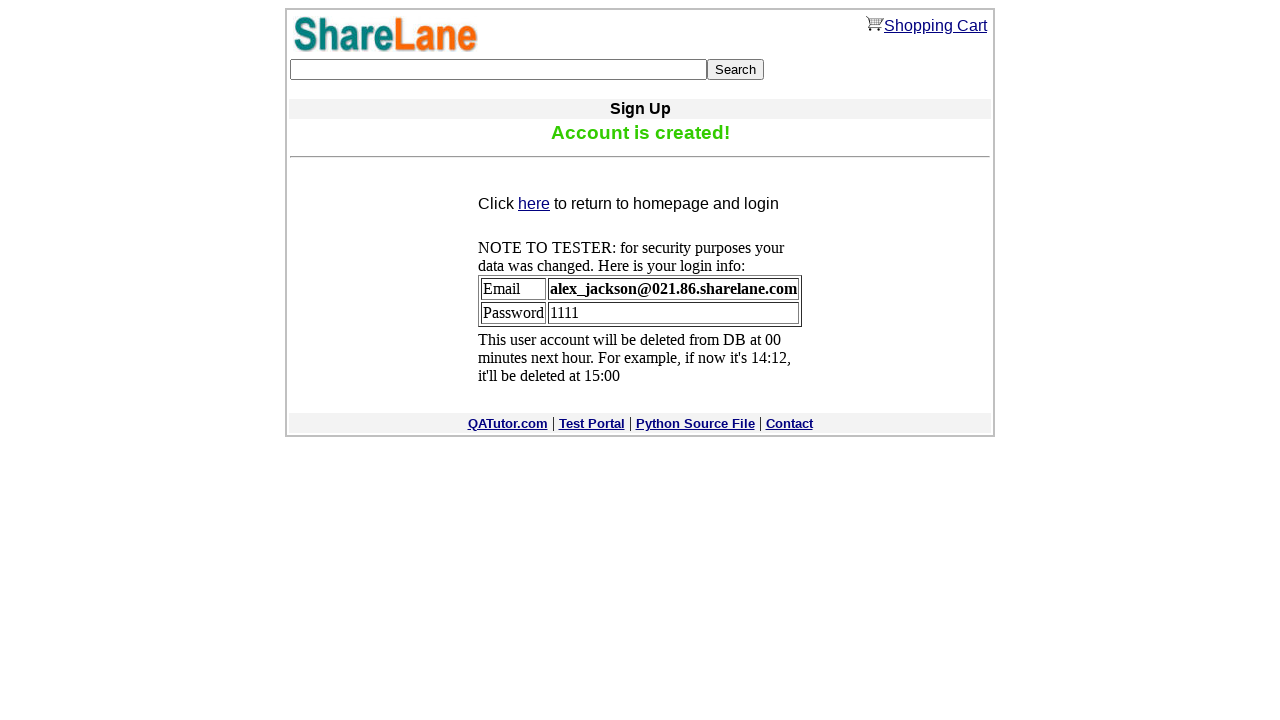